Tests dynamic form controls by checking if a text field is initially disabled, then clicking a button to enable it and verifying the state change

Starting URL: https://v1.training-support.net/selenium/dynamic-controls

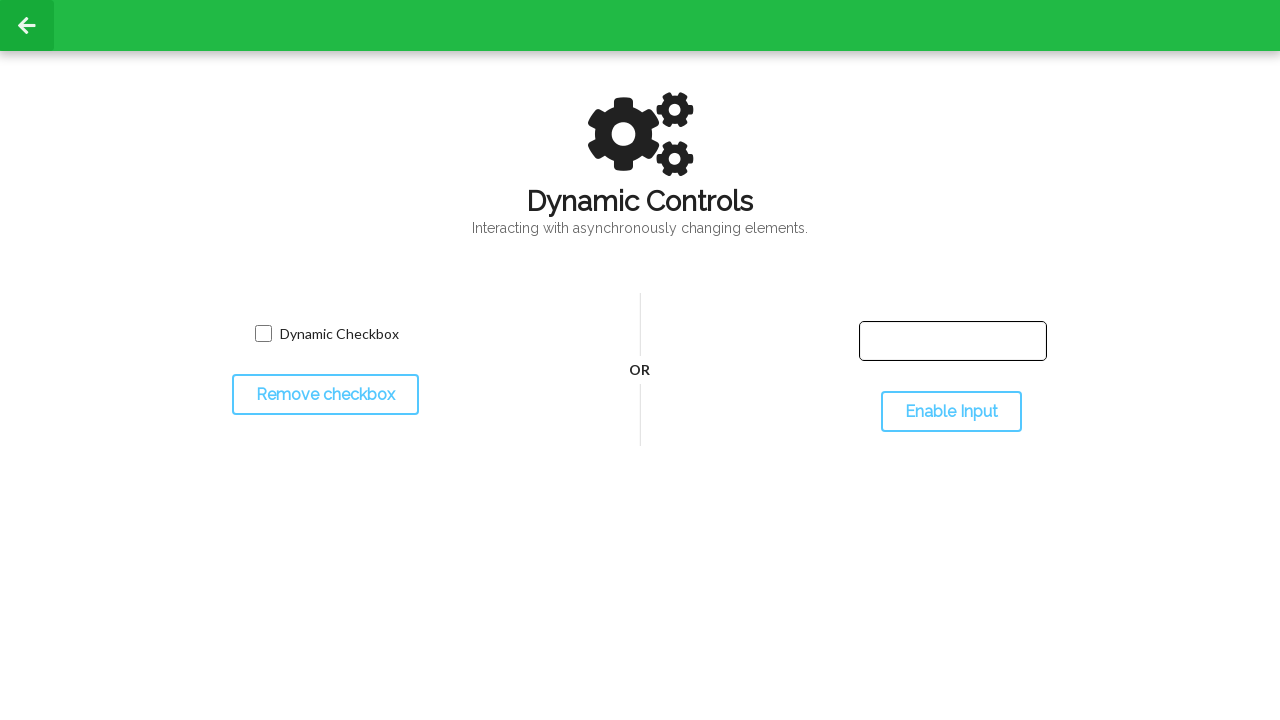

Located the dynamic text field element
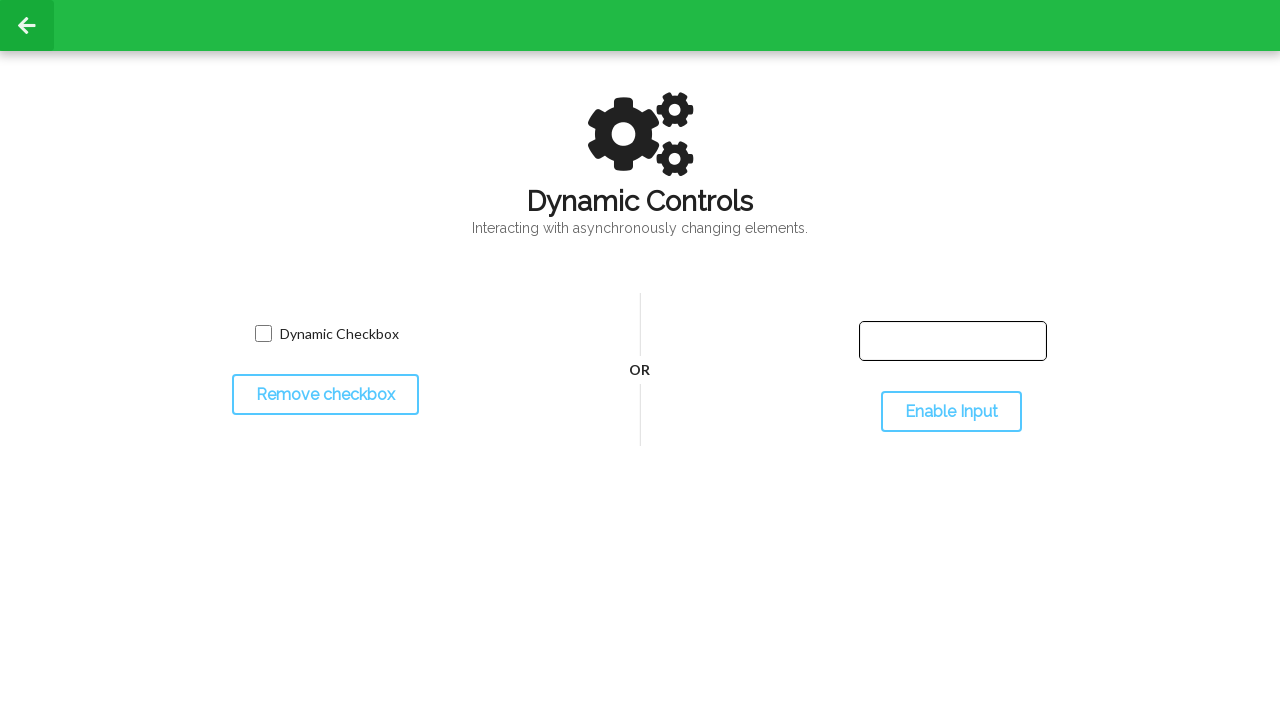

Verified that text field is initially disabled
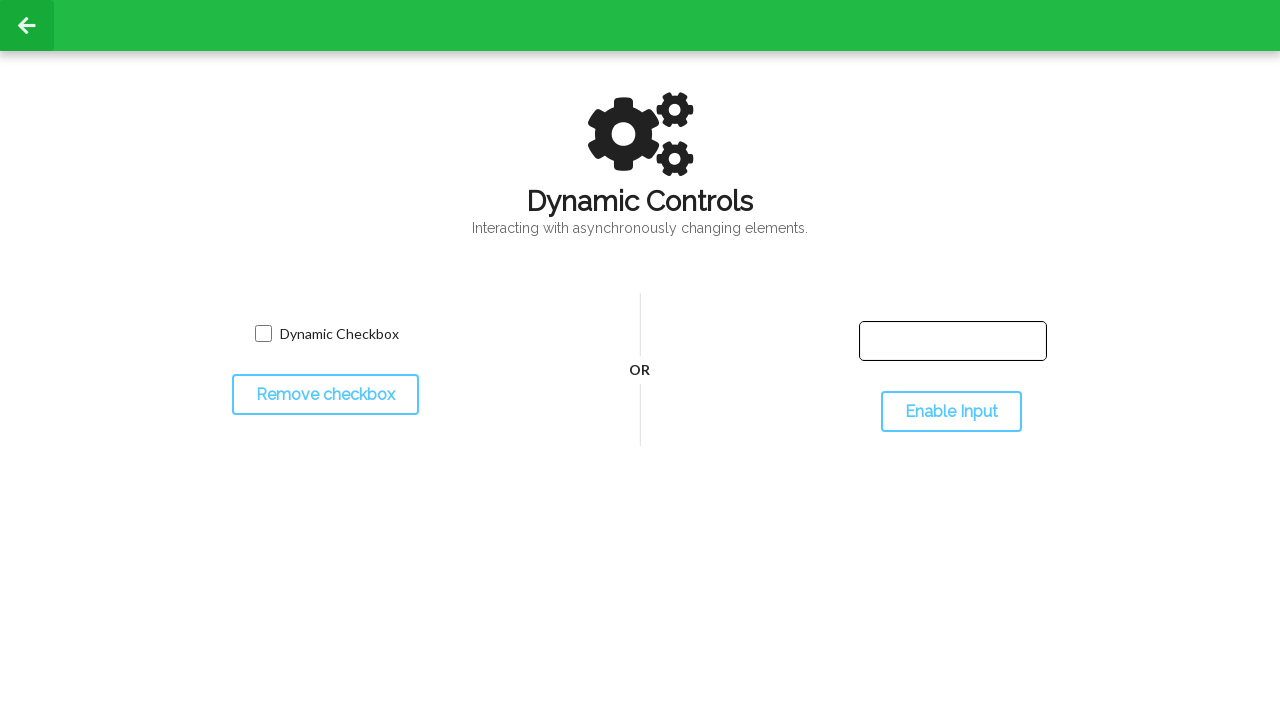

Clicked the toggle button to enable text field at (951, 412) on xpath=//*[@id='toggleInput']
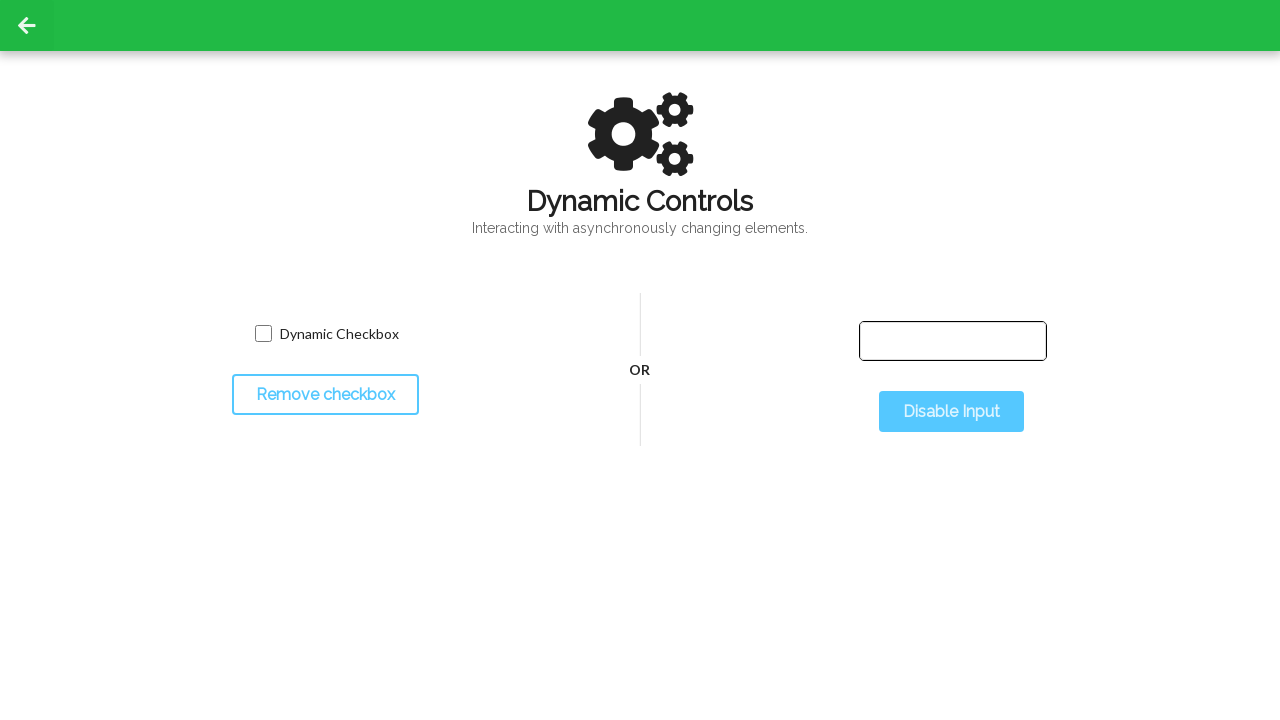

Waited for text field to become enabled
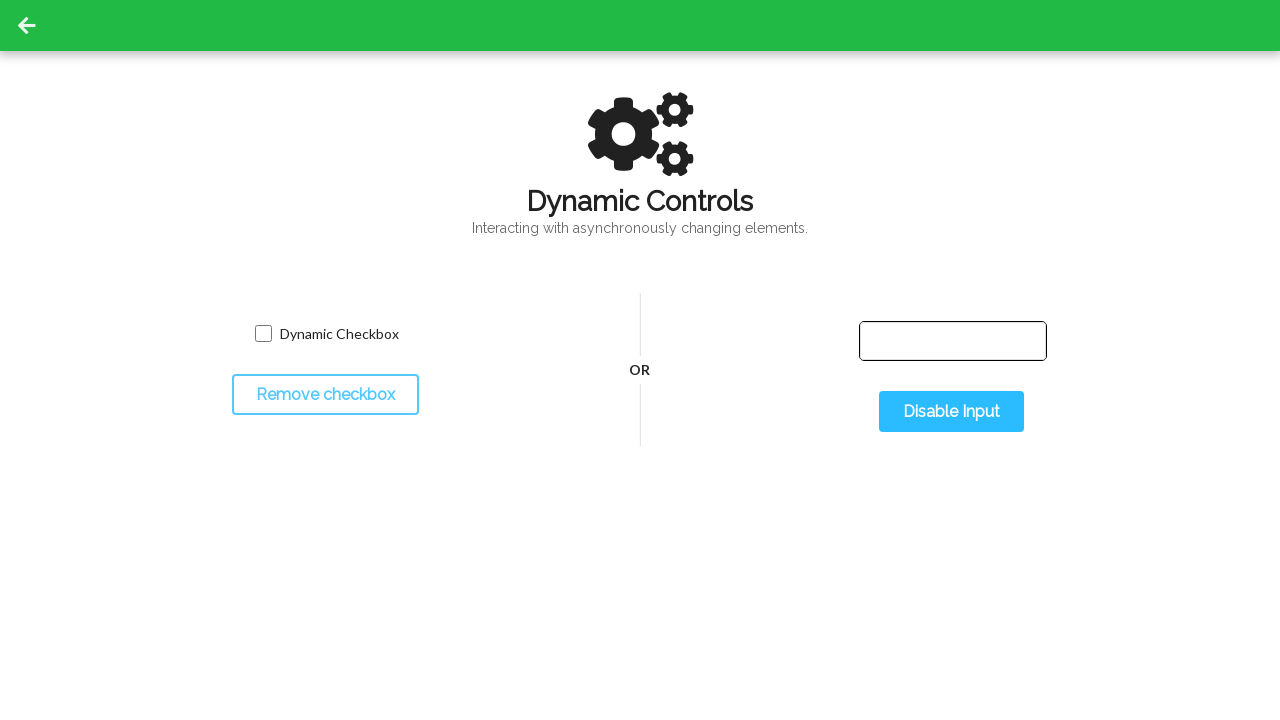

Verified that text field is now enabled after toggle
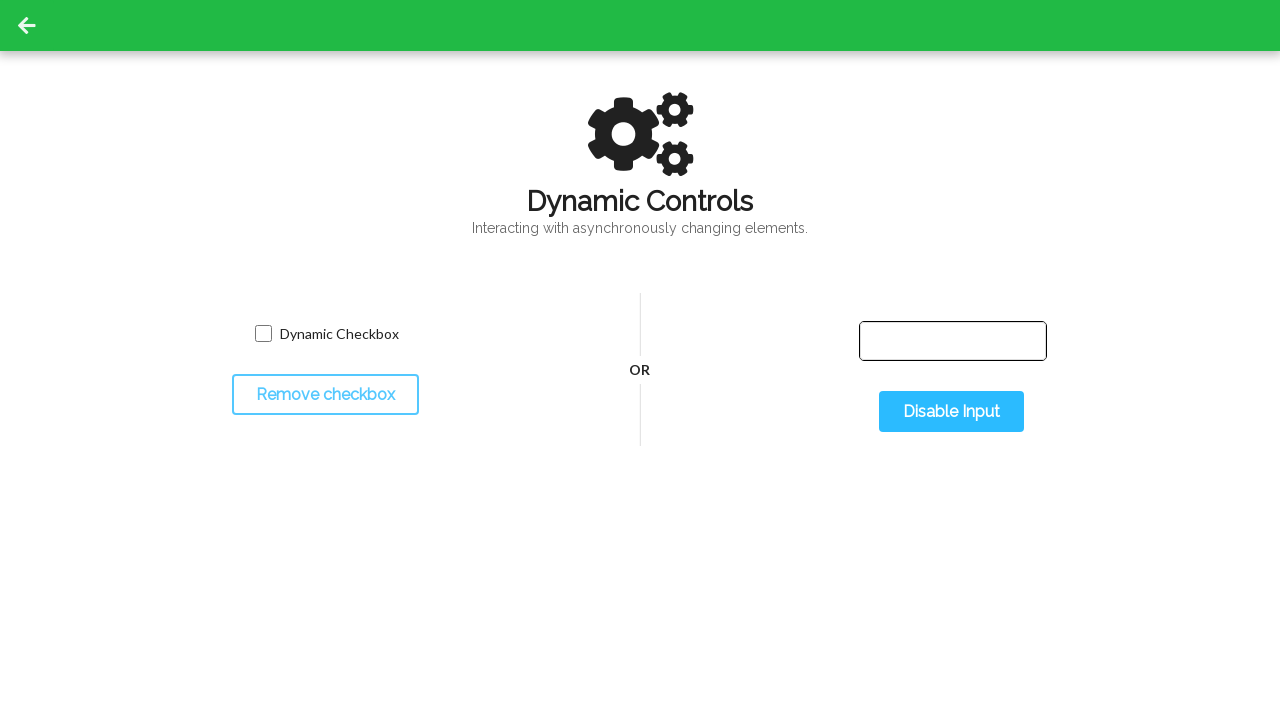

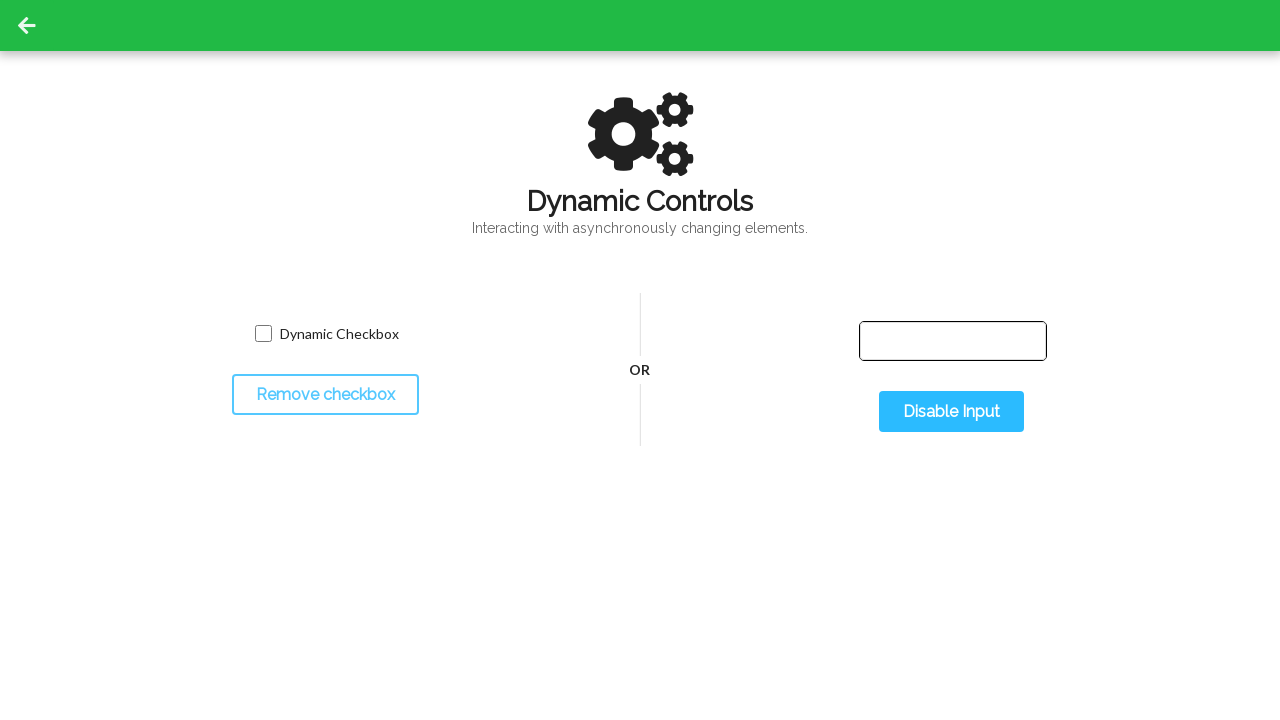